Tests GitHub wiki functionality by navigating to the Selenide repository, clicking on the Wiki tab, filtering for "SoftAssertions" page, clicking on it, and verifying specific content is visible on the wiki page.

Starting URL: https://github.com/selenide/selenide

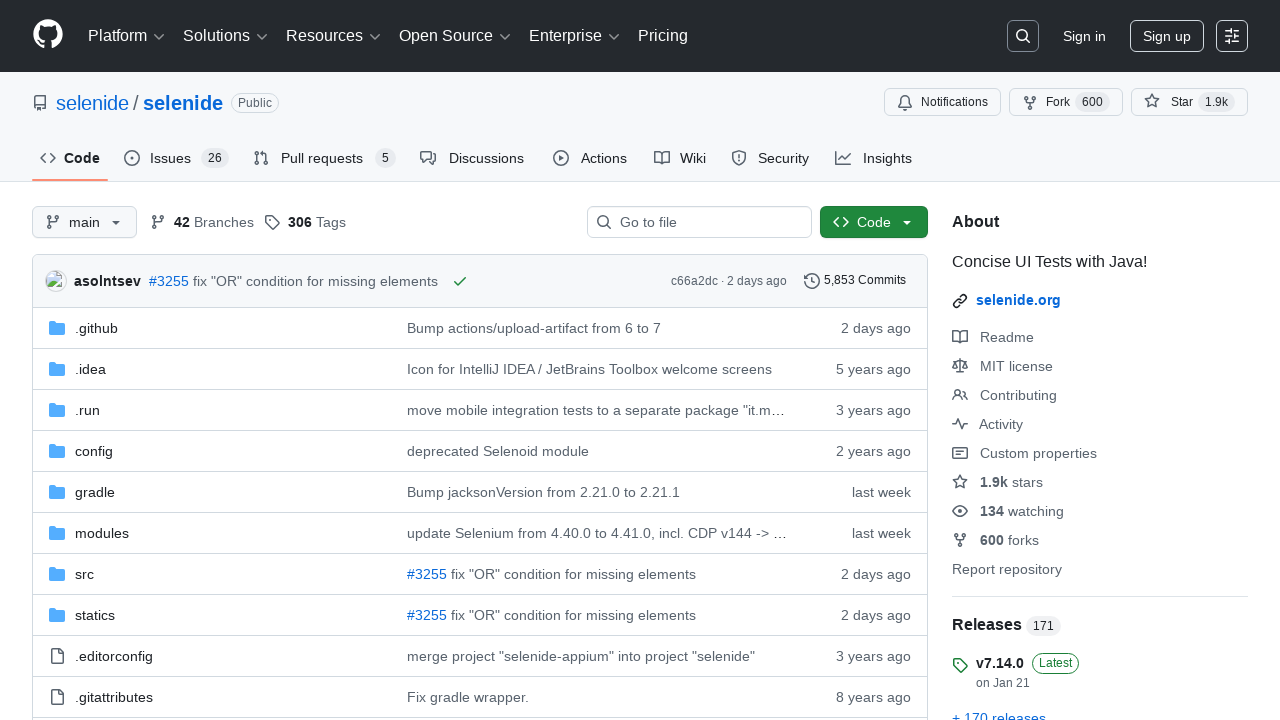

Clicked on the Wiki tab at (680, 158) on #wiki-tab
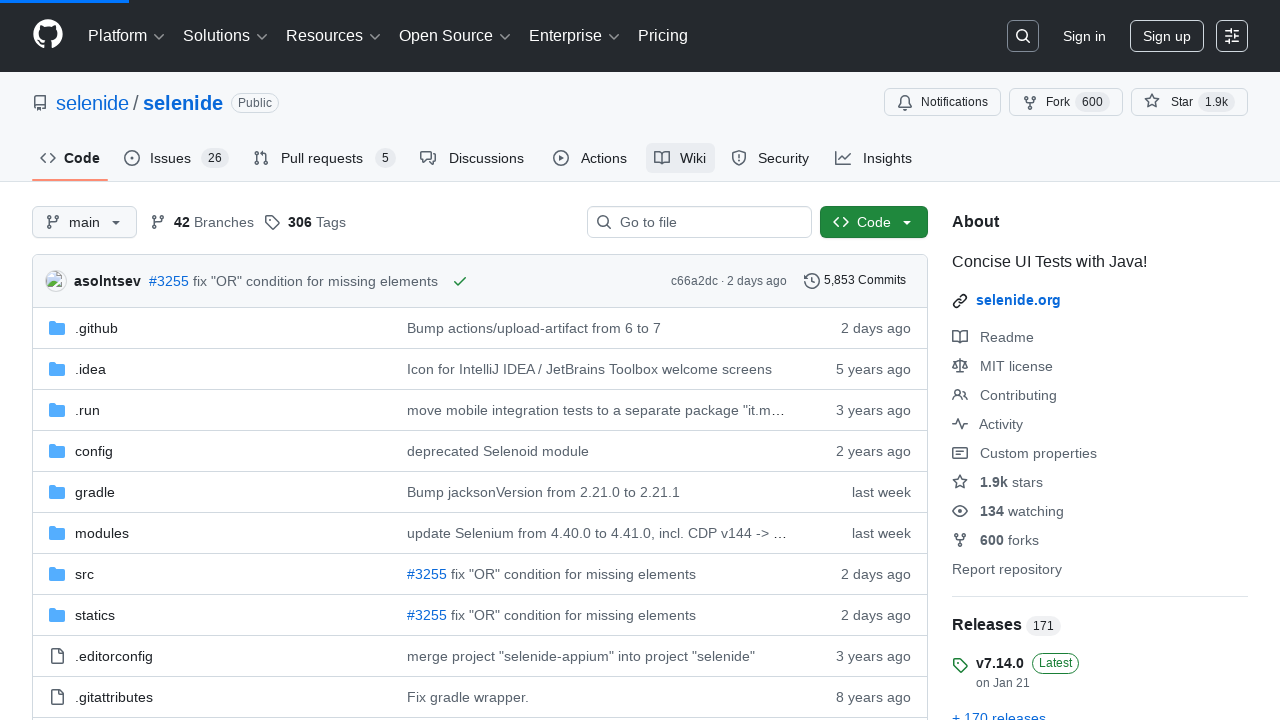

Filled wiki pages filter with 'SoftAssertions' on #wiki-pages-filter
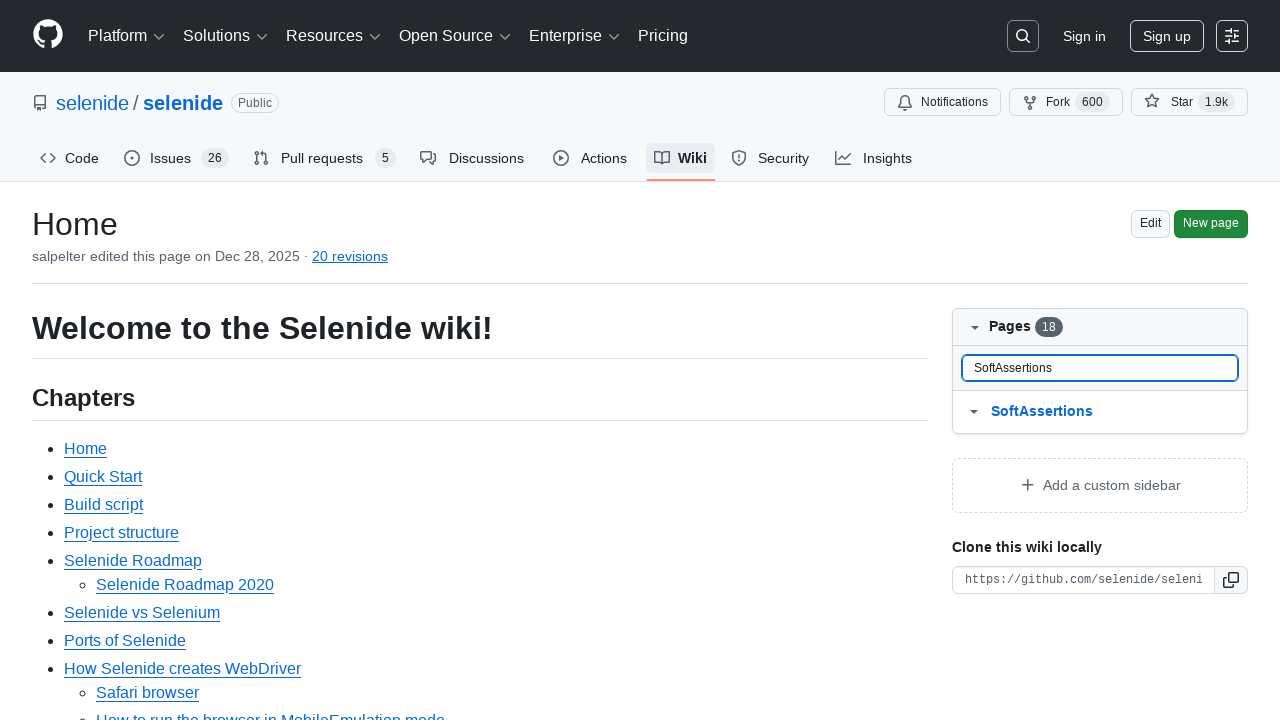

Clicked on the SoftAssertions wiki page link at (1115, 412) on #wiki-pages-box a:has-text('SoftAssertions')
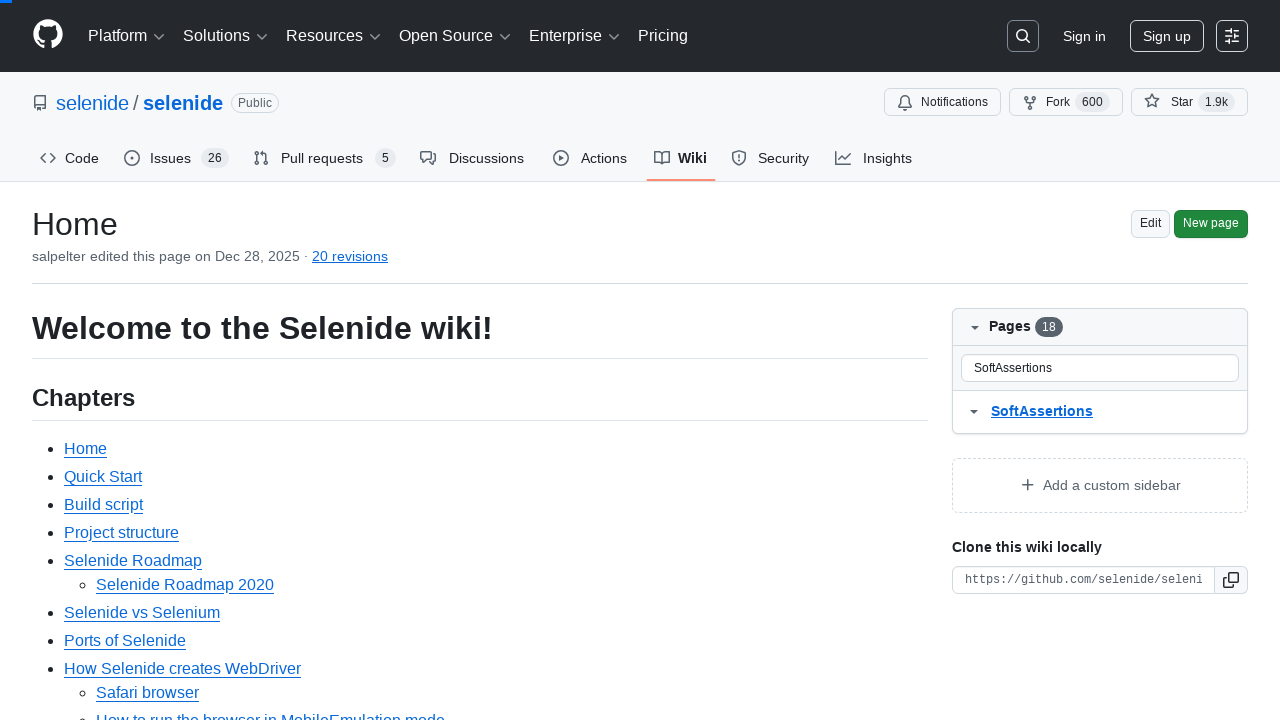

Verified JUnit5 section heading '3. Using JUnit5 extend test class:' is visible
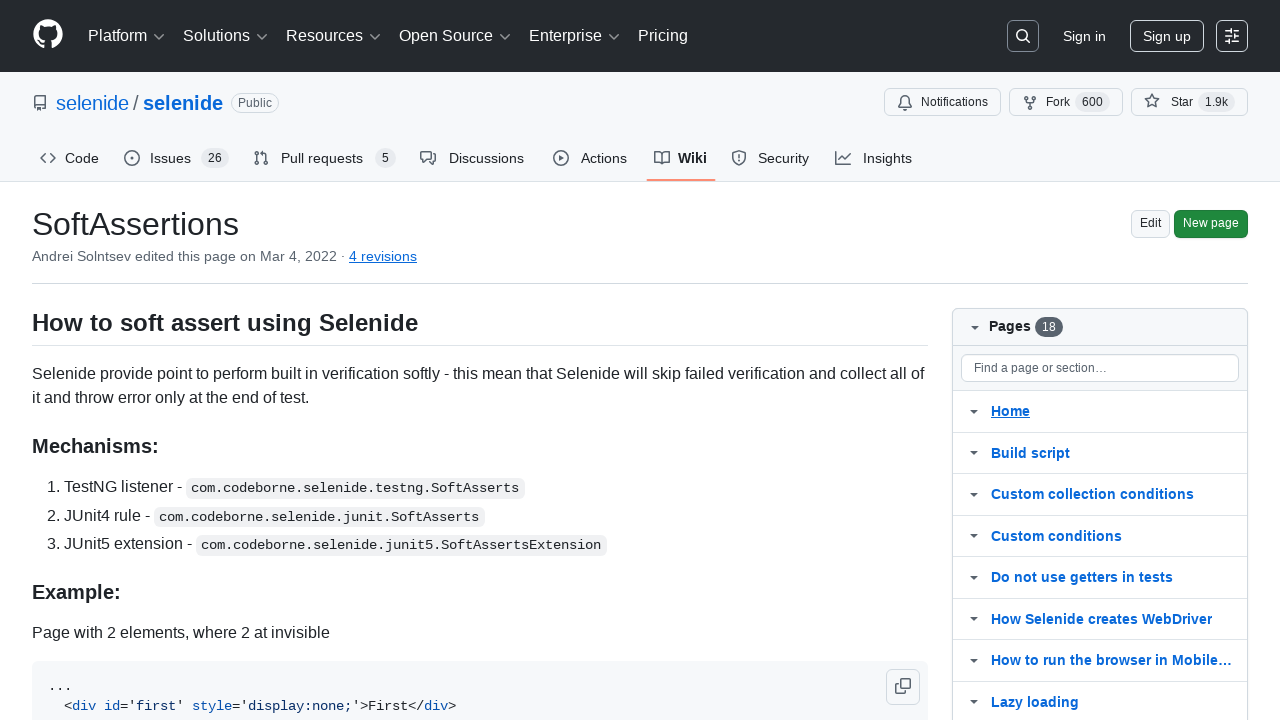

Verified JUnit5 section anchor element is visible
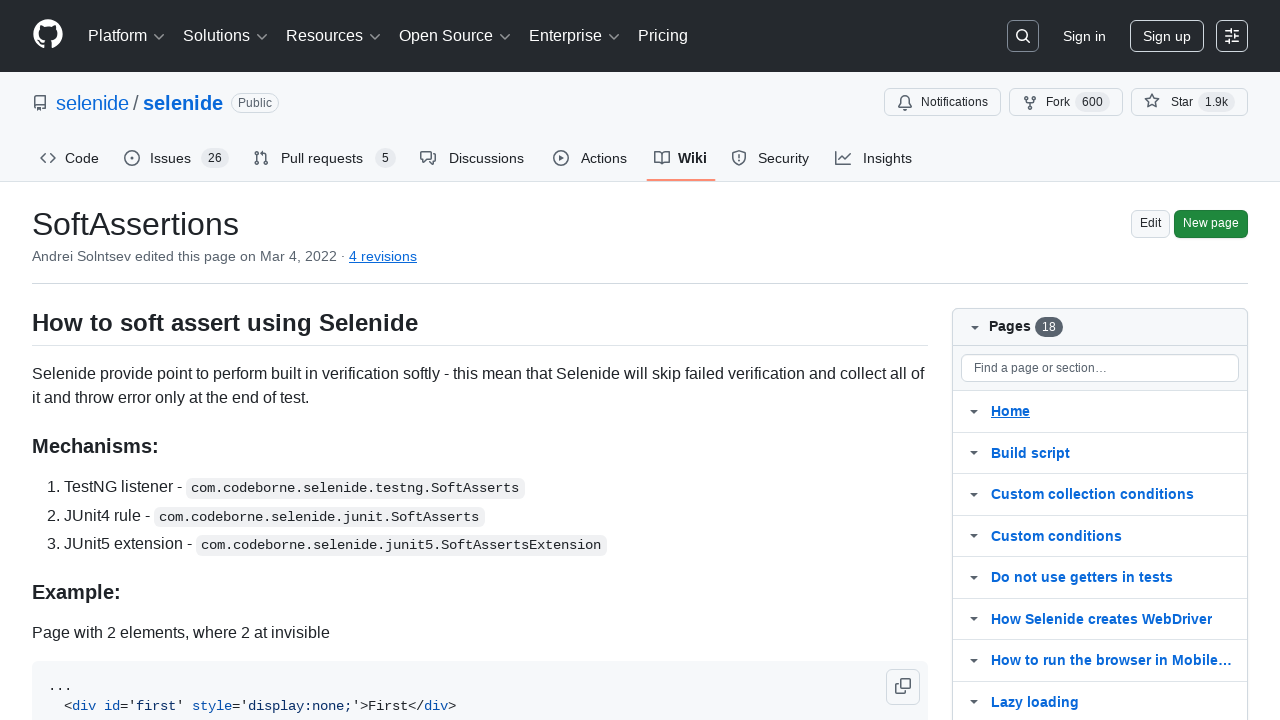

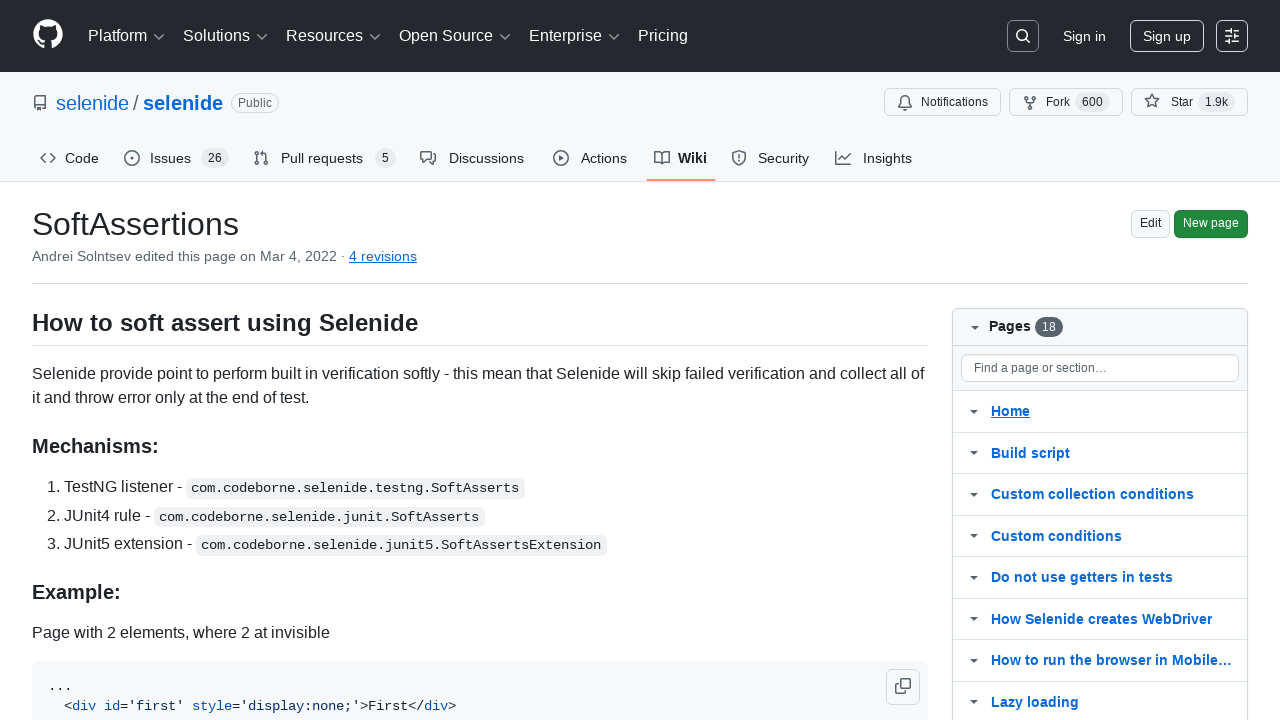